Searches the World Bank debarred firms database by entering a firm name in the search box and waiting for results to load

Starting URL: https://projects.worldbank.org/en/projects-operations/procurement/debarred-firms

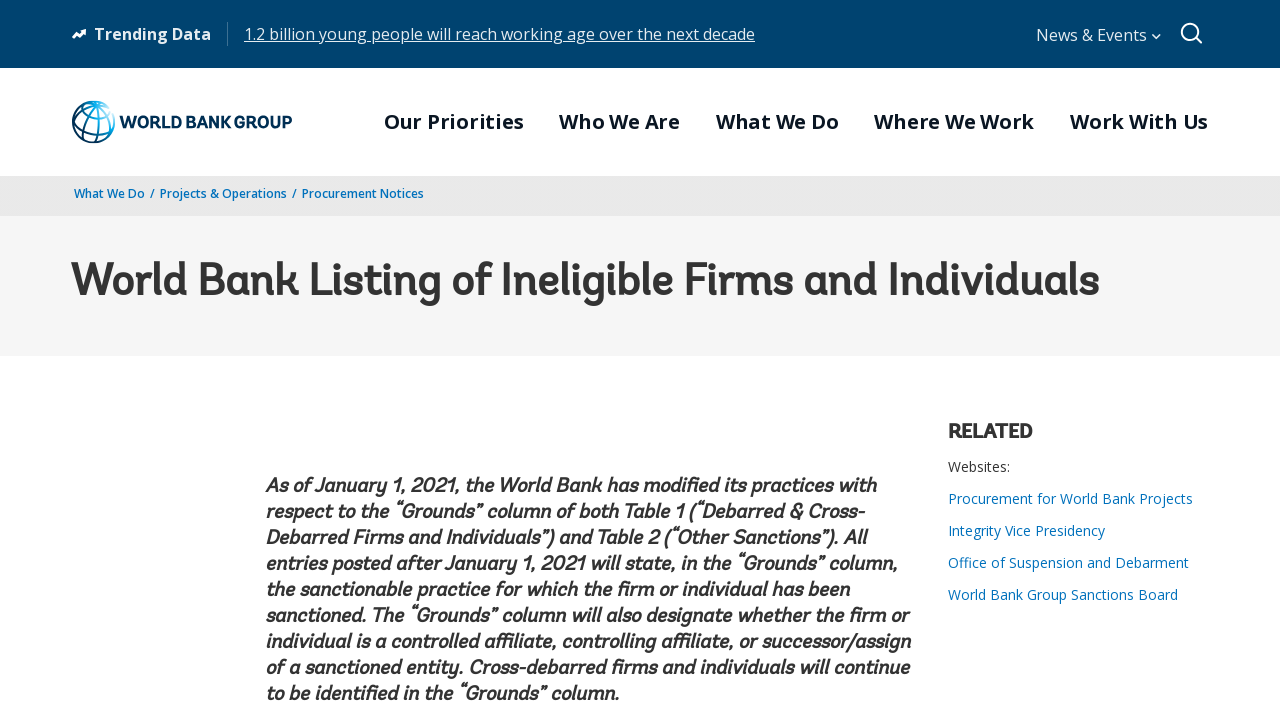

Waited for loading overlay to disappear
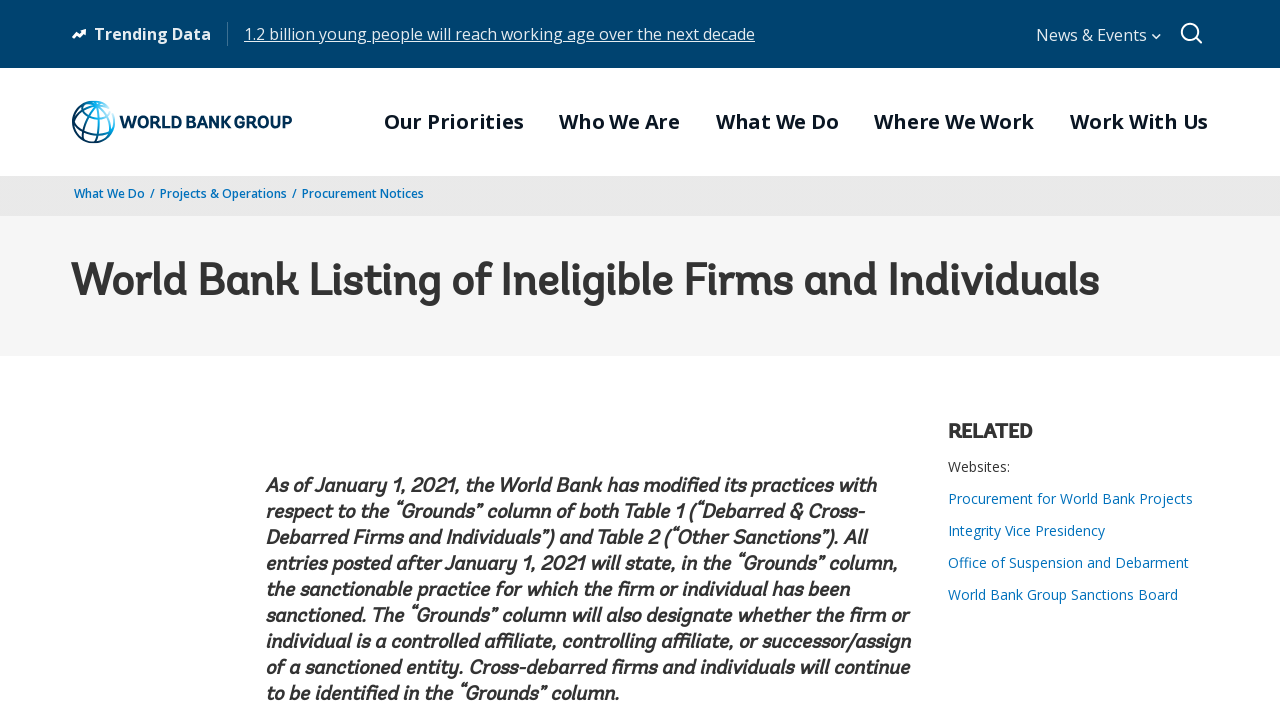

Search box became visible
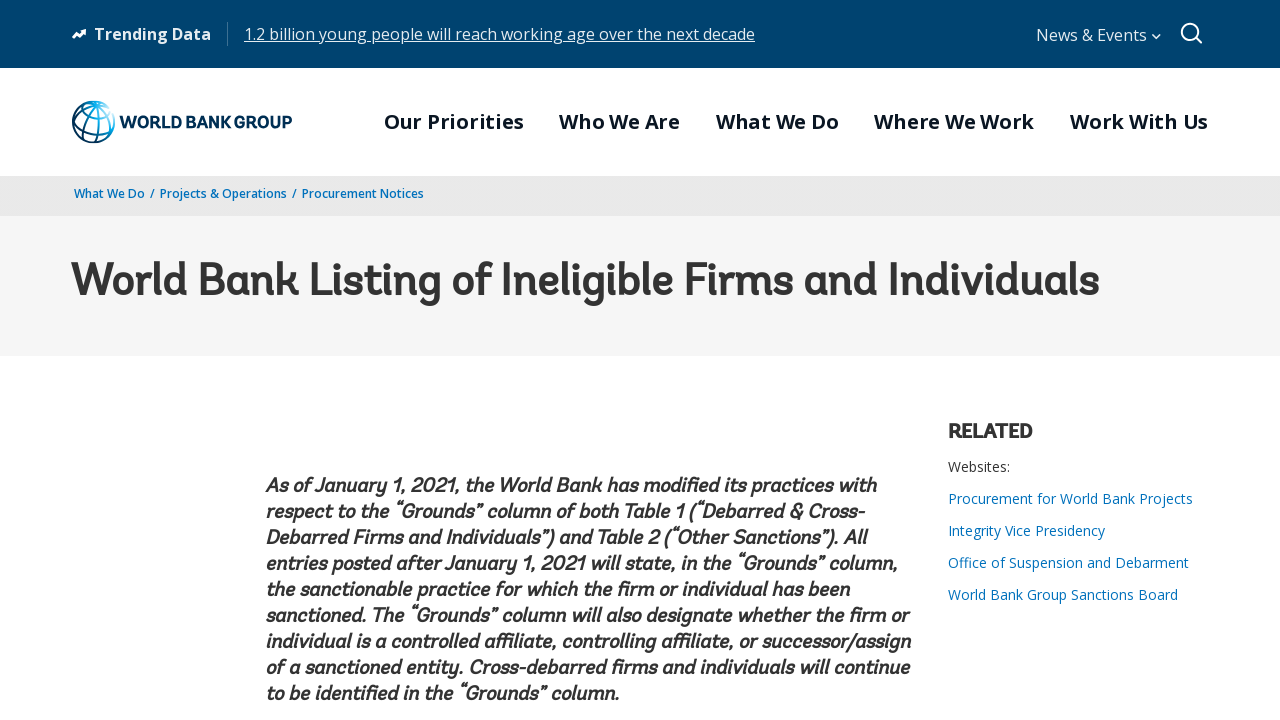

Entered 'Acme Corporation' in the firm name search field on #category
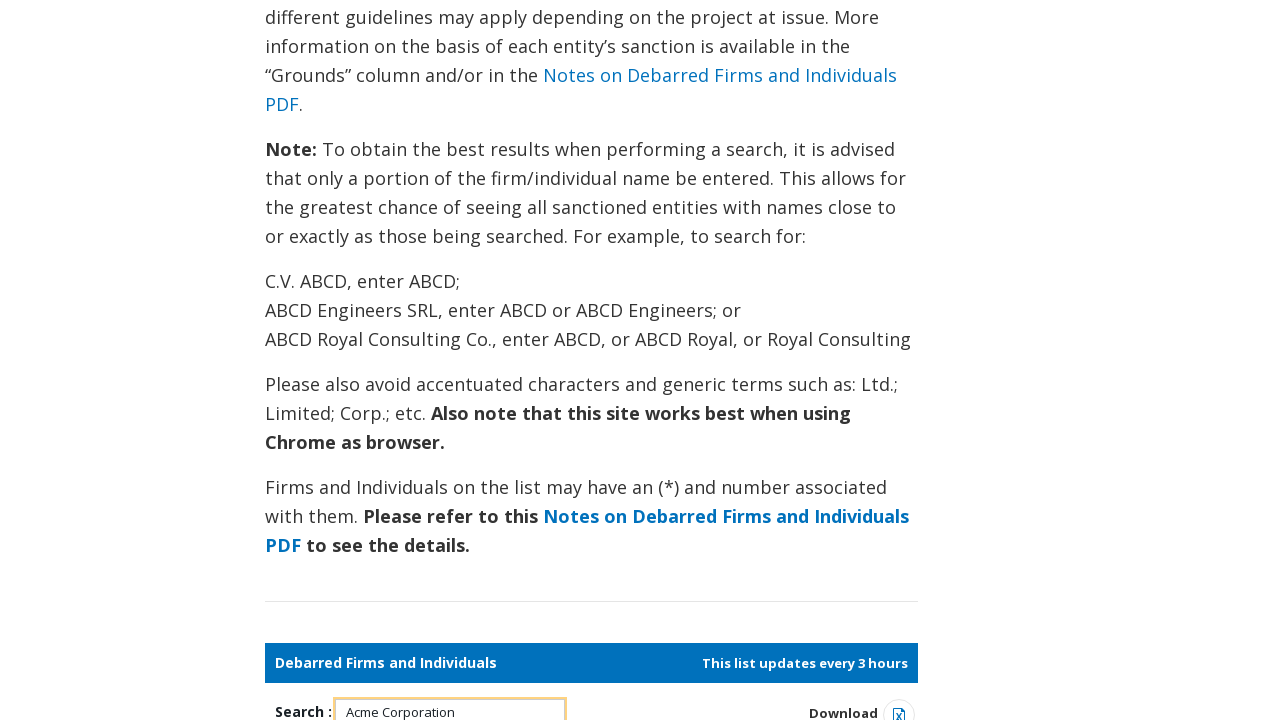

Results grid became visible
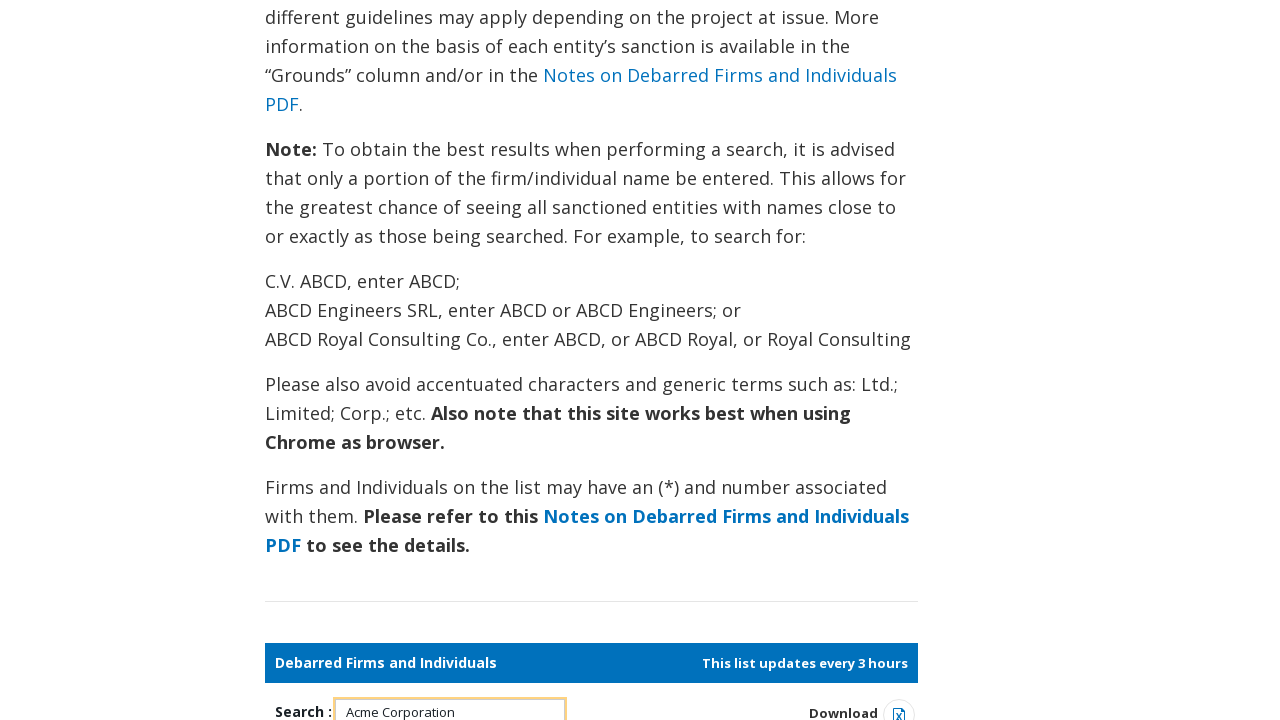

Debarred firms search results loaded successfully
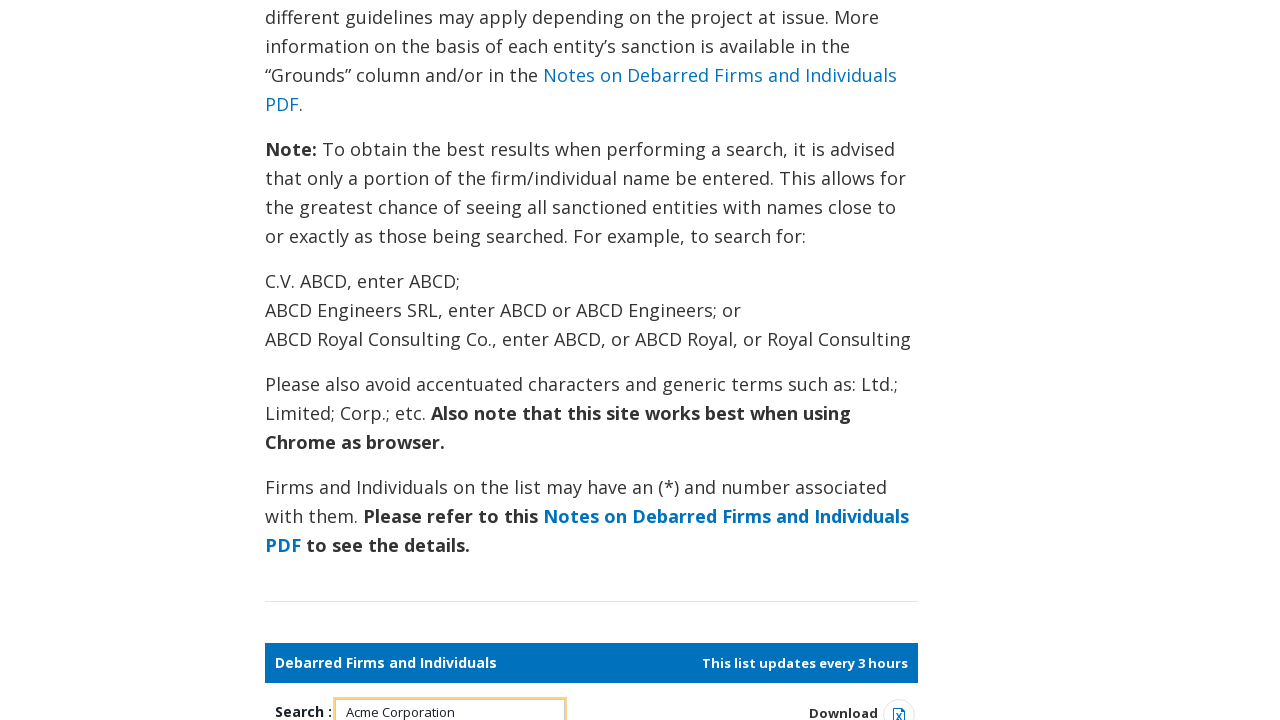

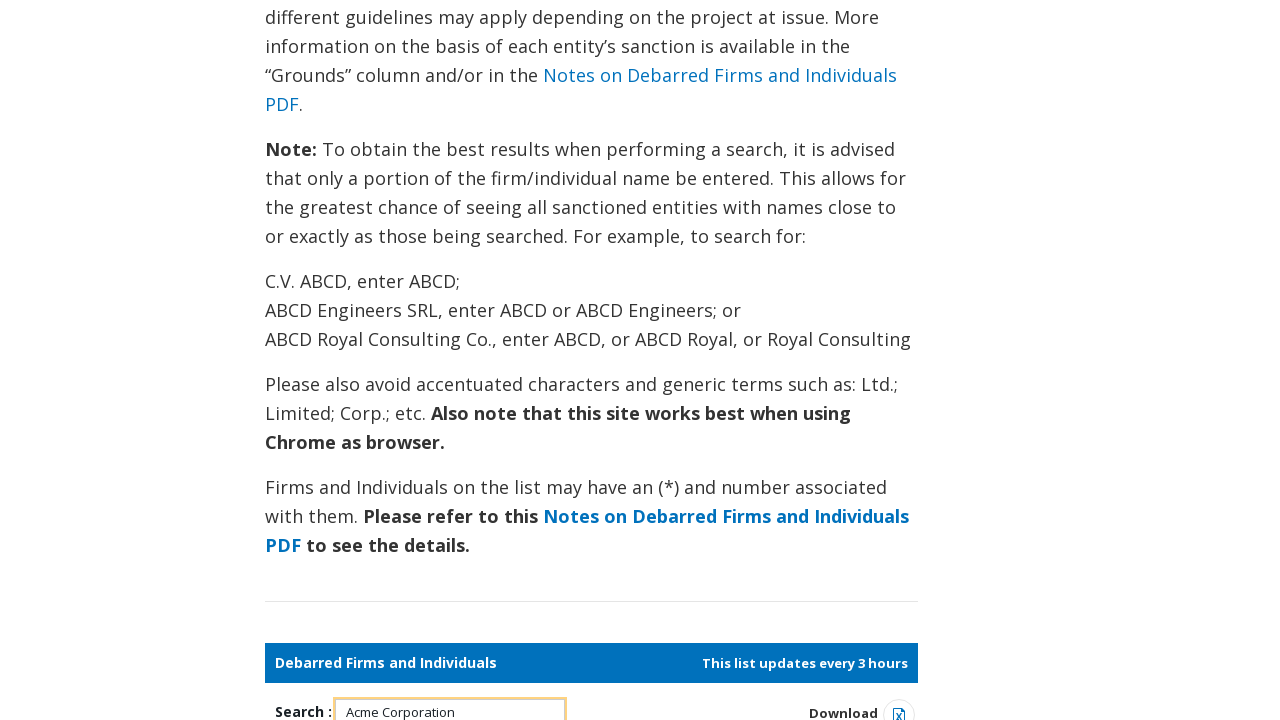